Tests dropdown passenger selection functionality by opening a passenger info dropdown, incrementing the adult passenger count 4 times using a button, and then closing the dropdown.

Starting URL: https://rahulshettyacademy.com/dropdownsPractise/

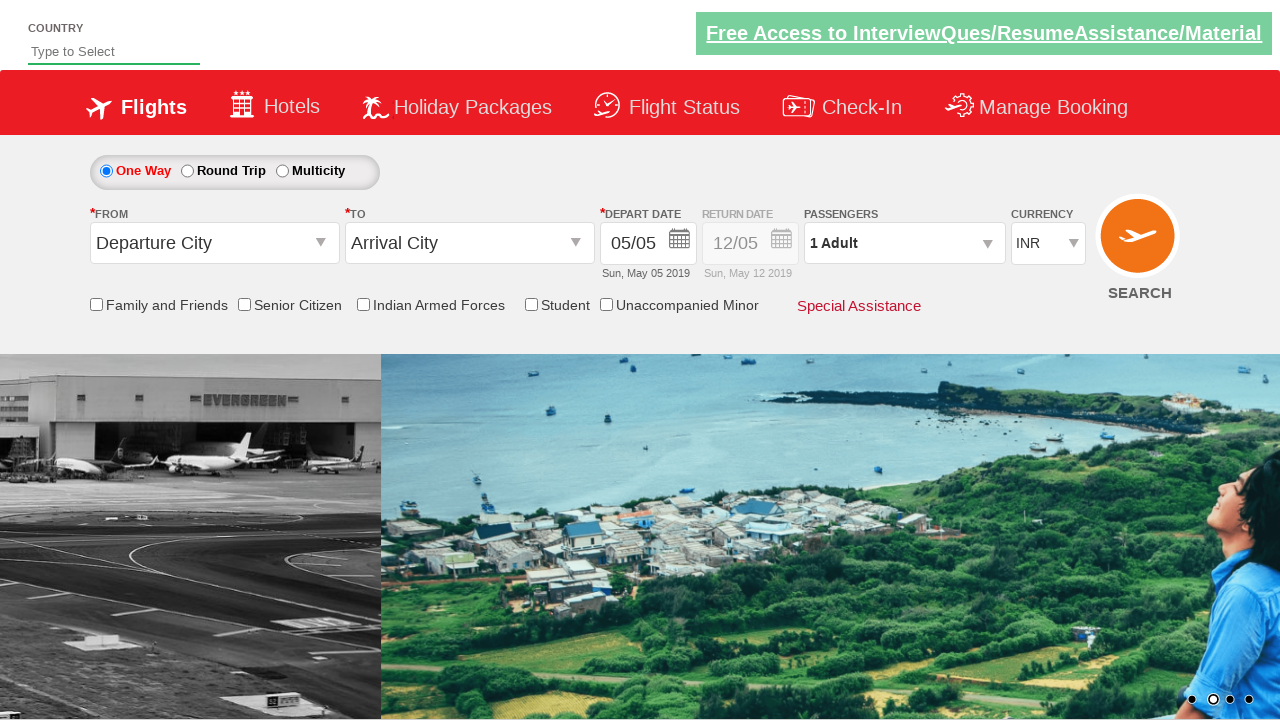

Clicked on passenger info dropdown to open it at (904, 243) on xpath=//div[@id='divpaxinfo']
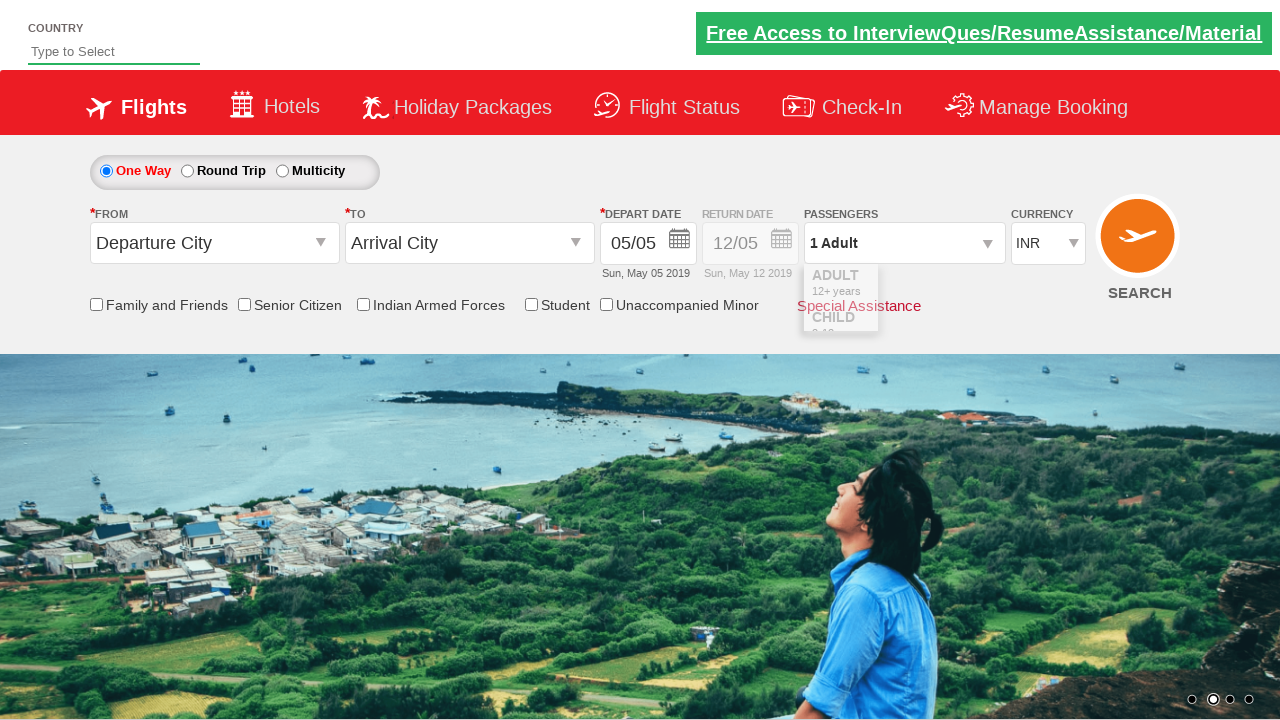

Waited 1000ms for dropdown to open
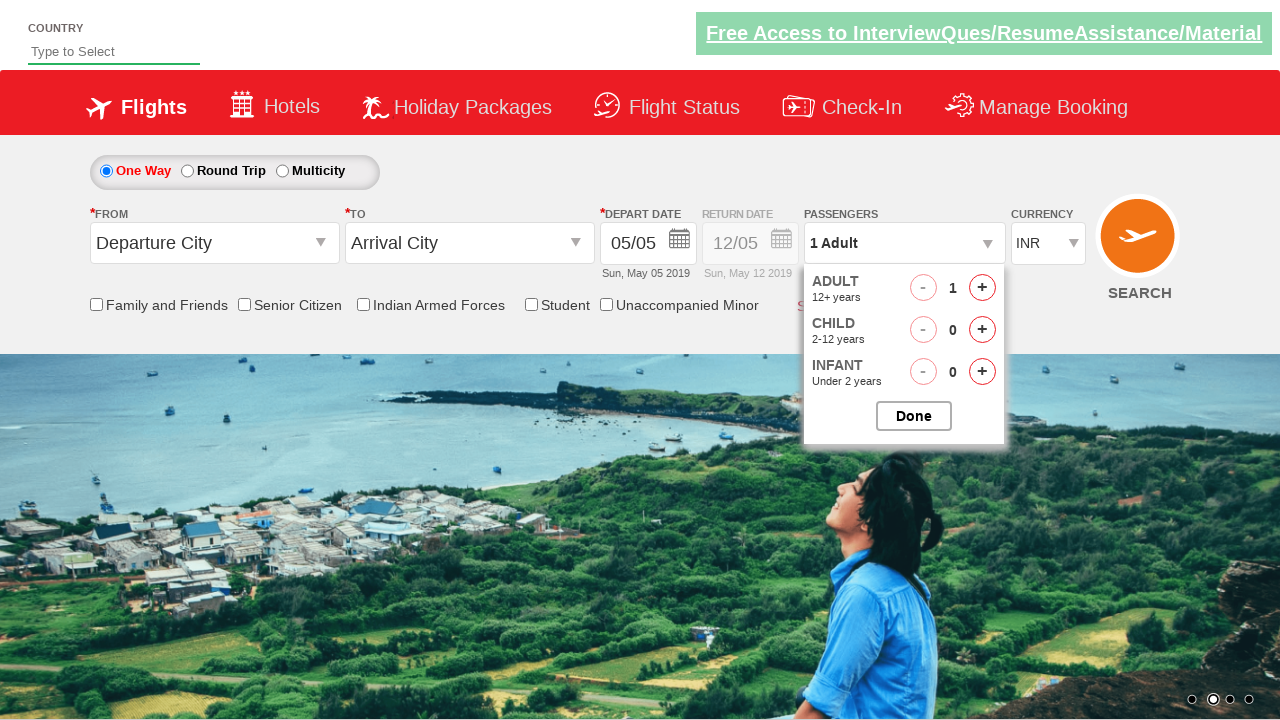

Clicked increment adult button (iteration 1 of 4) at (982, 288) on xpath=//*[@id='hrefIncAdt']
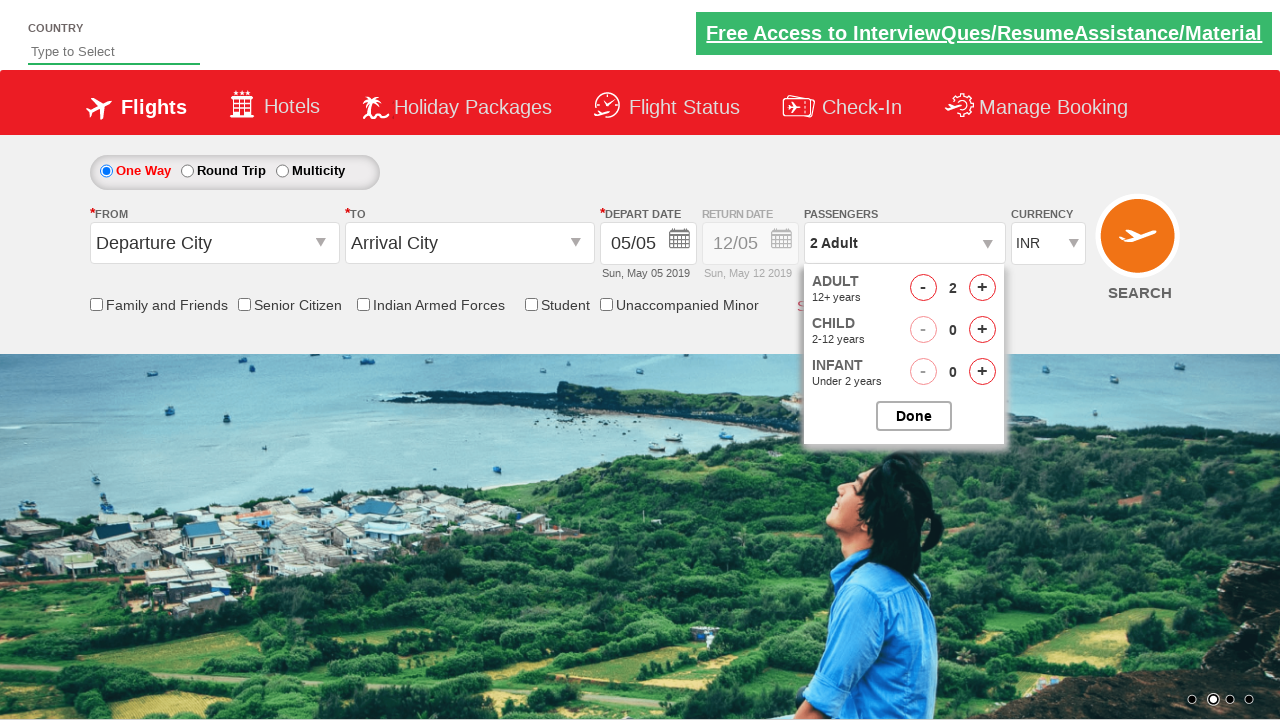

Clicked increment adult button (iteration 2 of 4) at (982, 288) on xpath=//*[@id='hrefIncAdt']
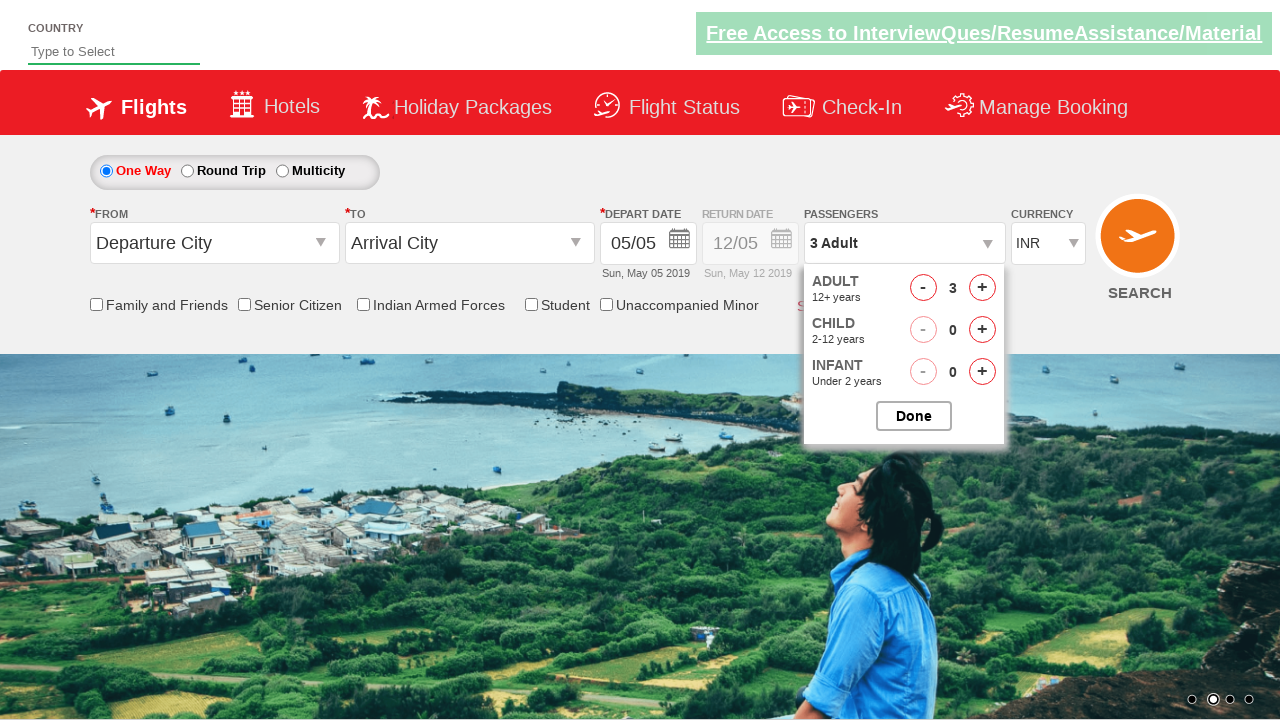

Clicked increment adult button (iteration 3 of 4) at (982, 288) on xpath=//*[@id='hrefIncAdt']
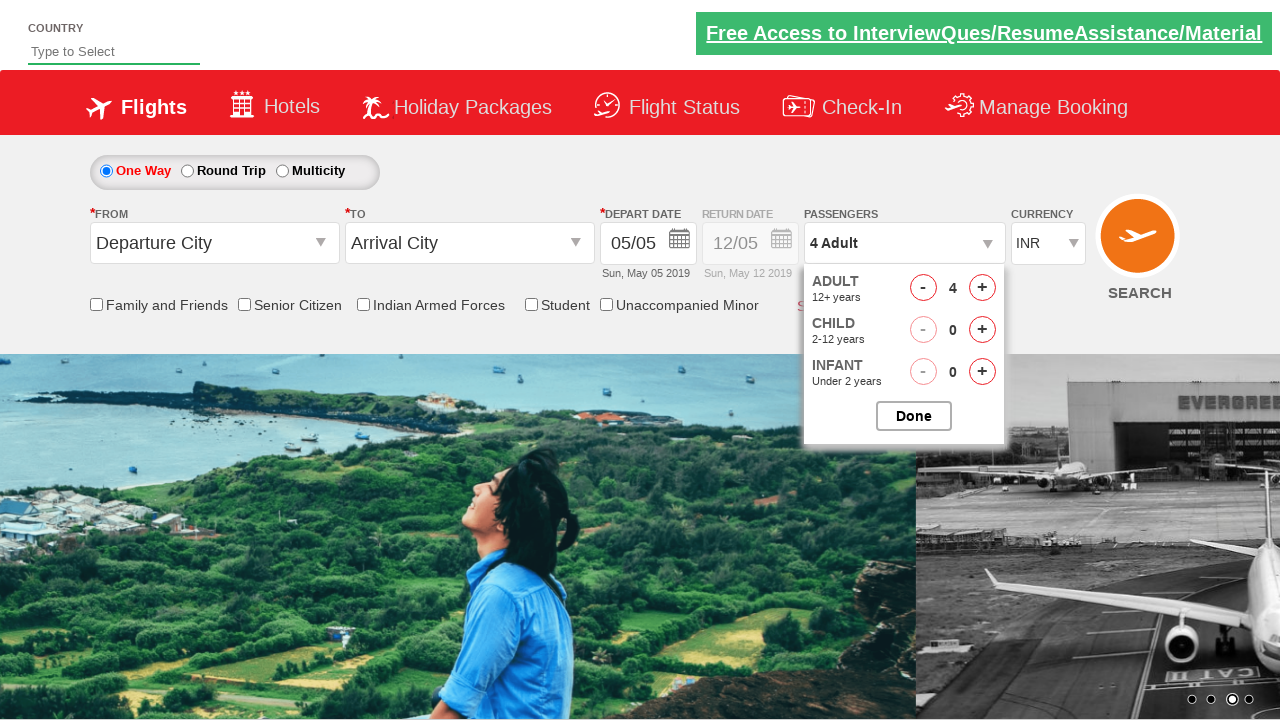

Clicked increment adult button (iteration 4 of 4) at (982, 288) on xpath=//*[@id='hrefIncAdt']
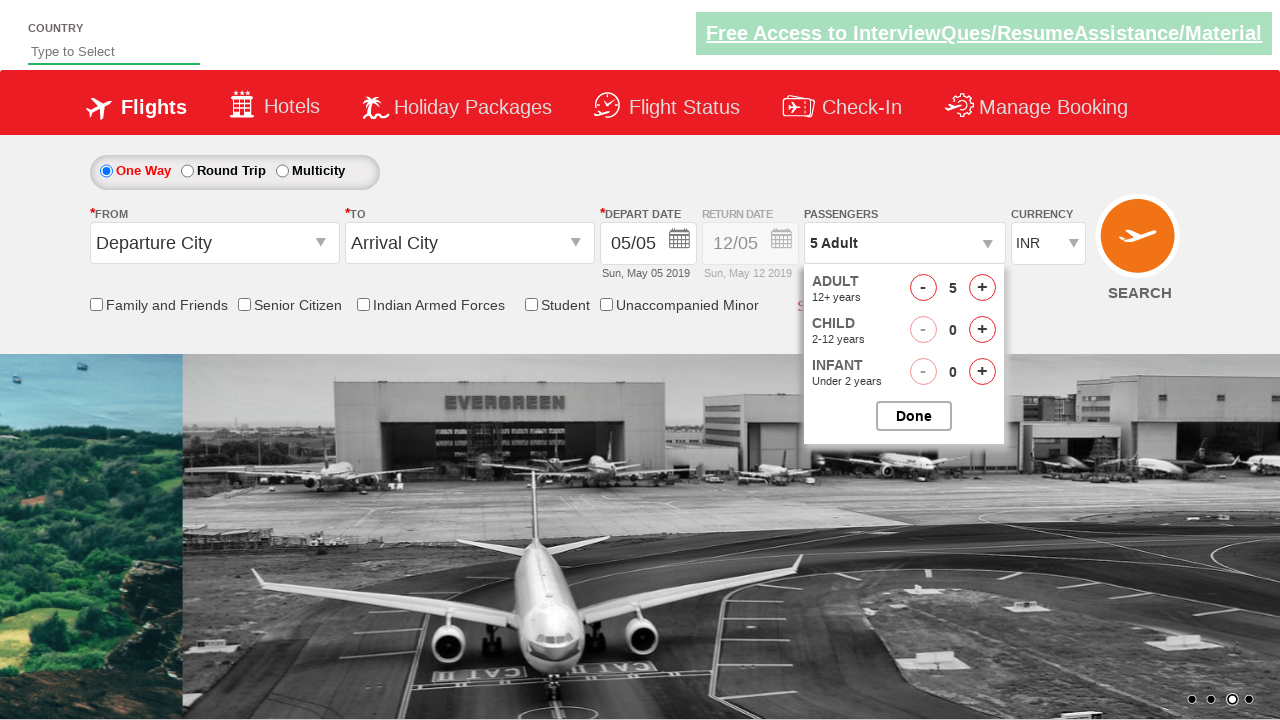

Clicked button to close passenger options dropdown at (914, 416) on xpath=//*[@id='btnclosepaxoption']
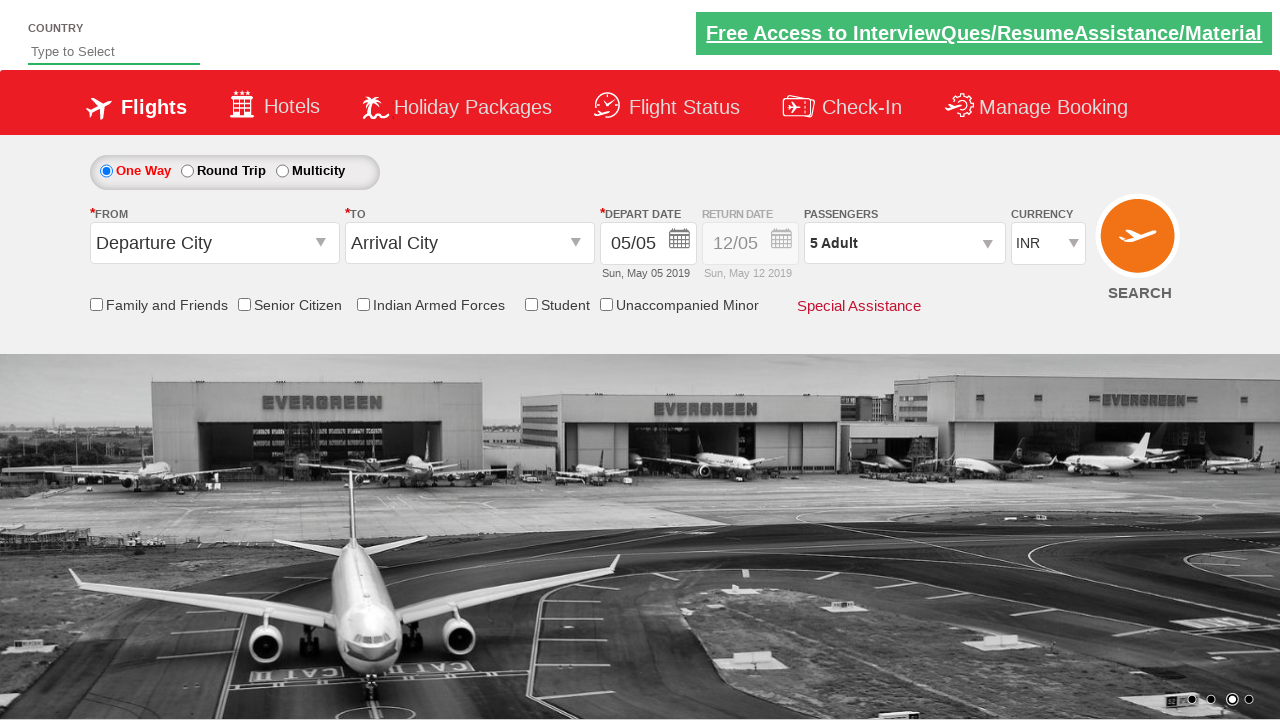

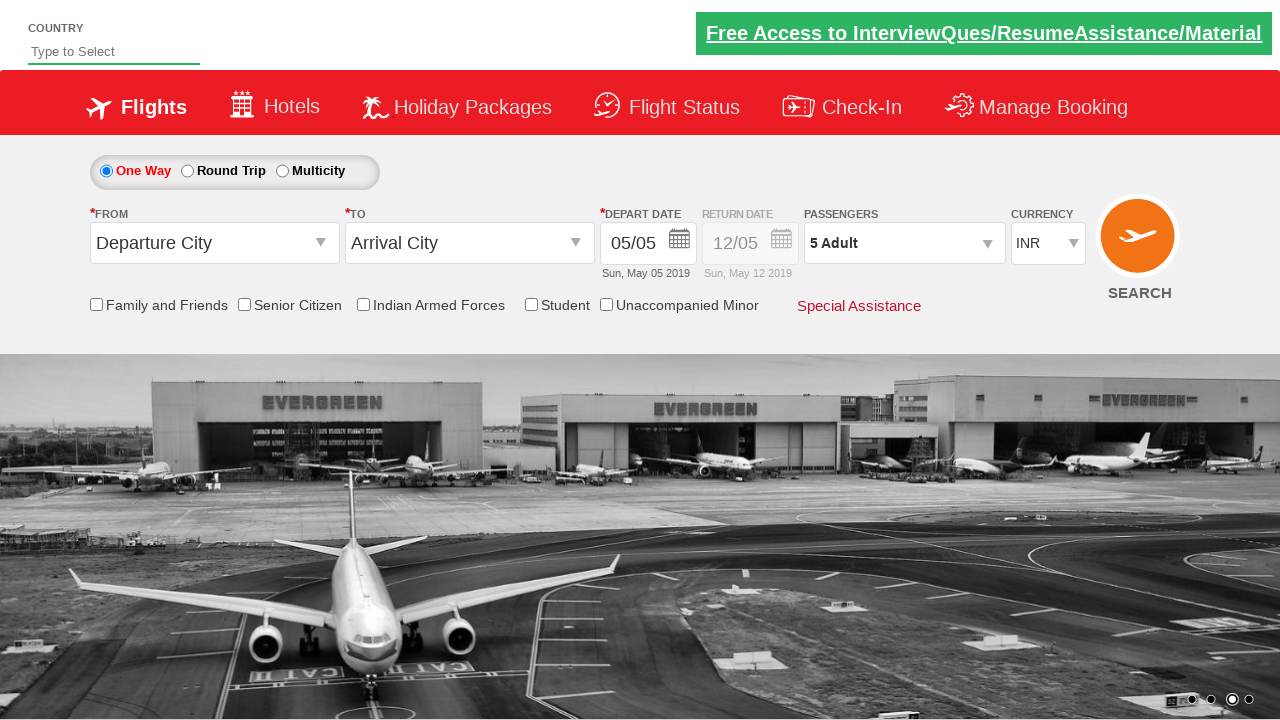